Navigates to a form page and retrieves the tooltip text from the firstname input field

Starting URL: https://www.globalsqa.com/demoSite/practice/tooltip/forms.html

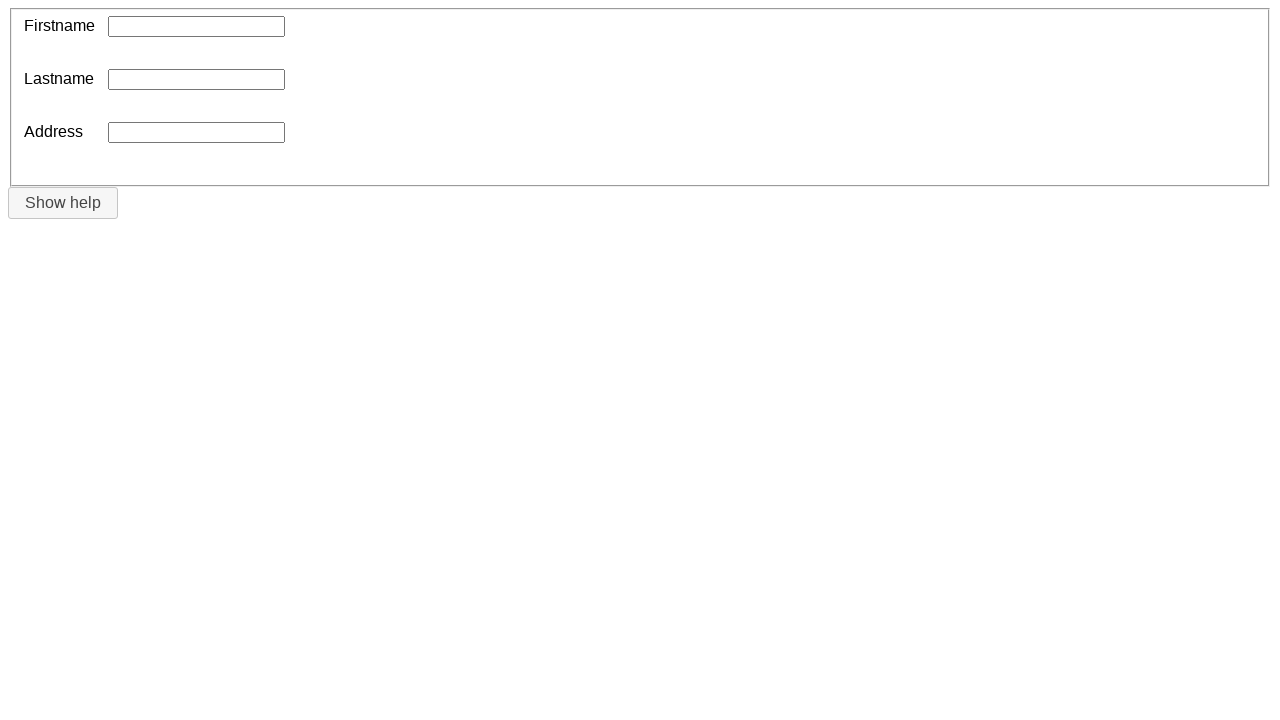

Navigated to tooltip forms page
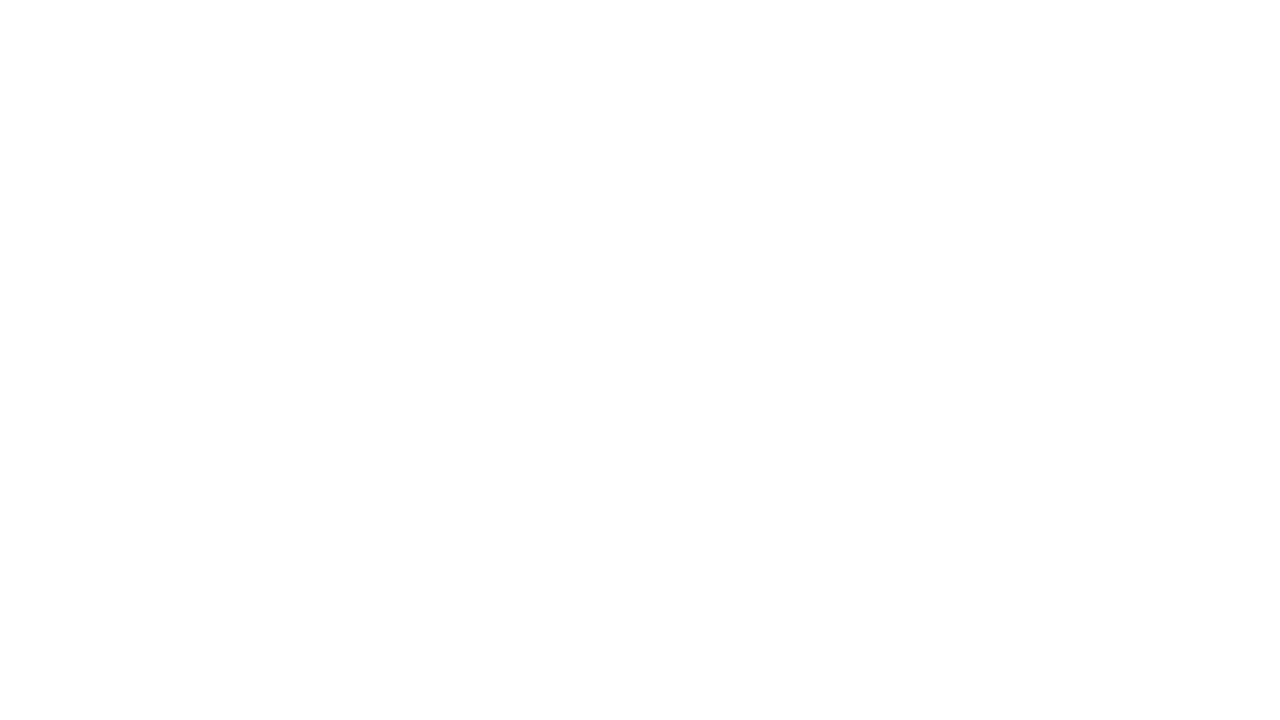

Located firstname input element
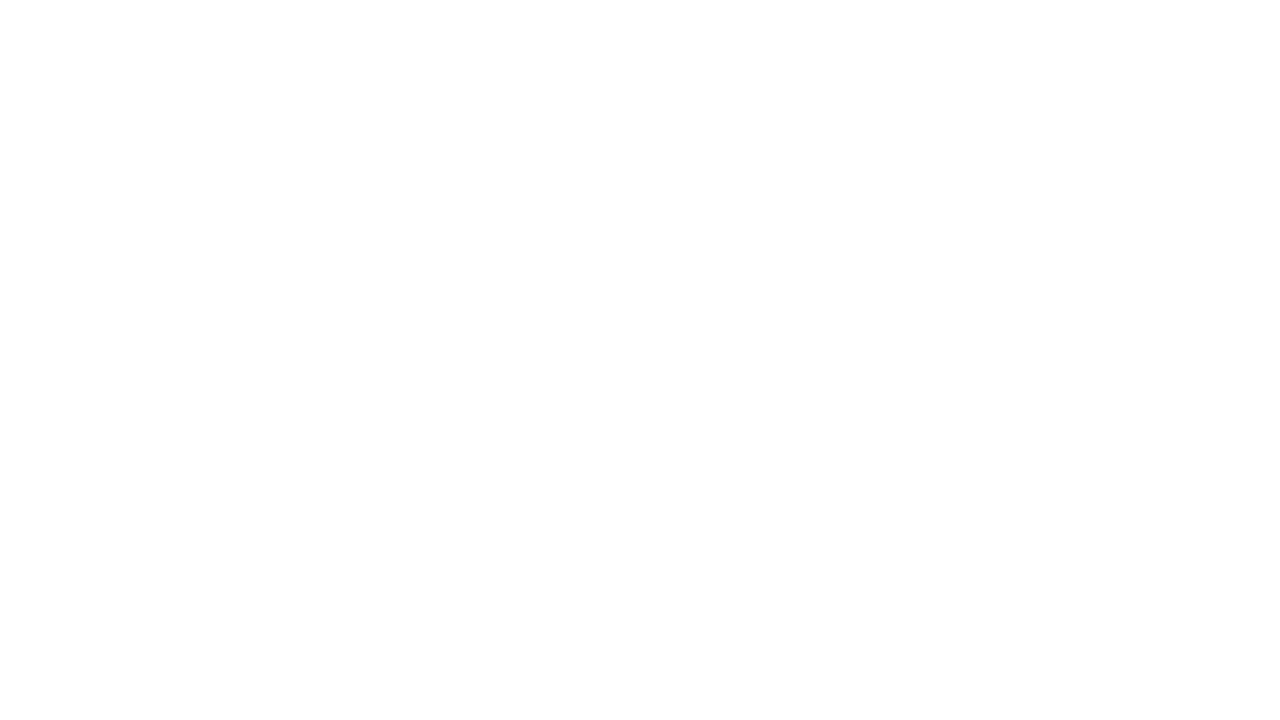

Retrieved tooltip text from firstname field: 'Please provide your firstname.'
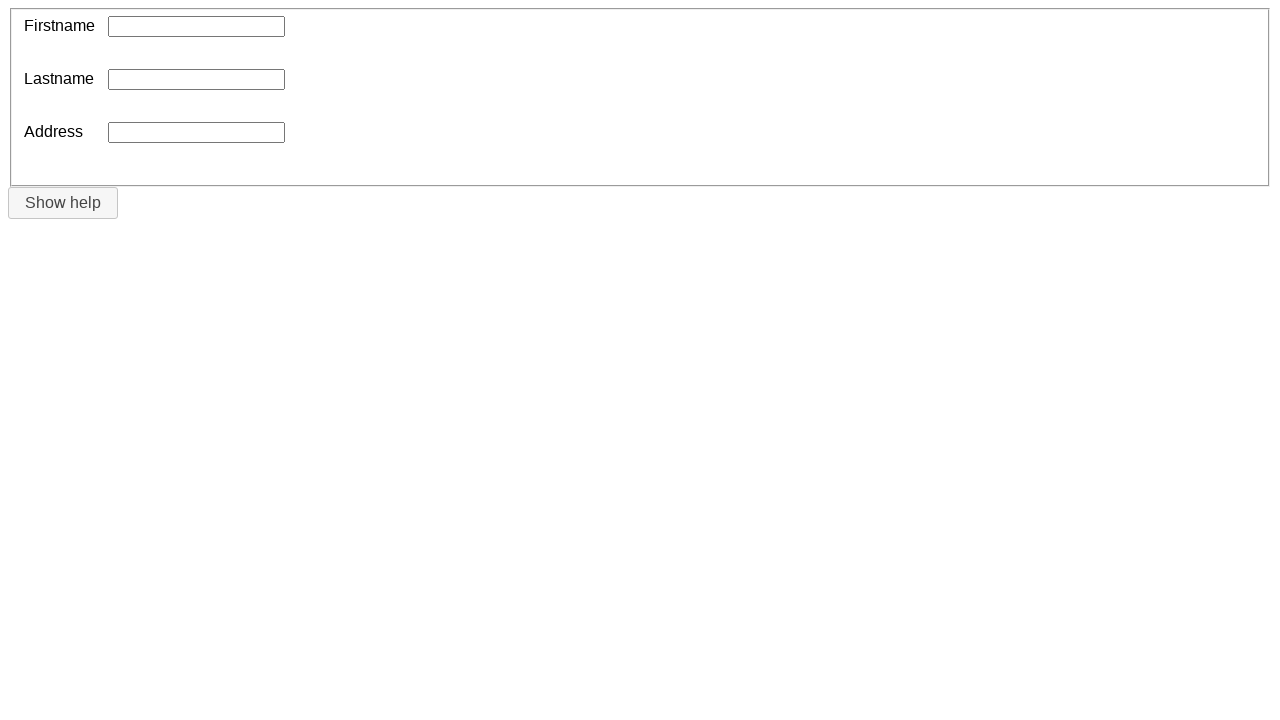

Verified tooltip text is present
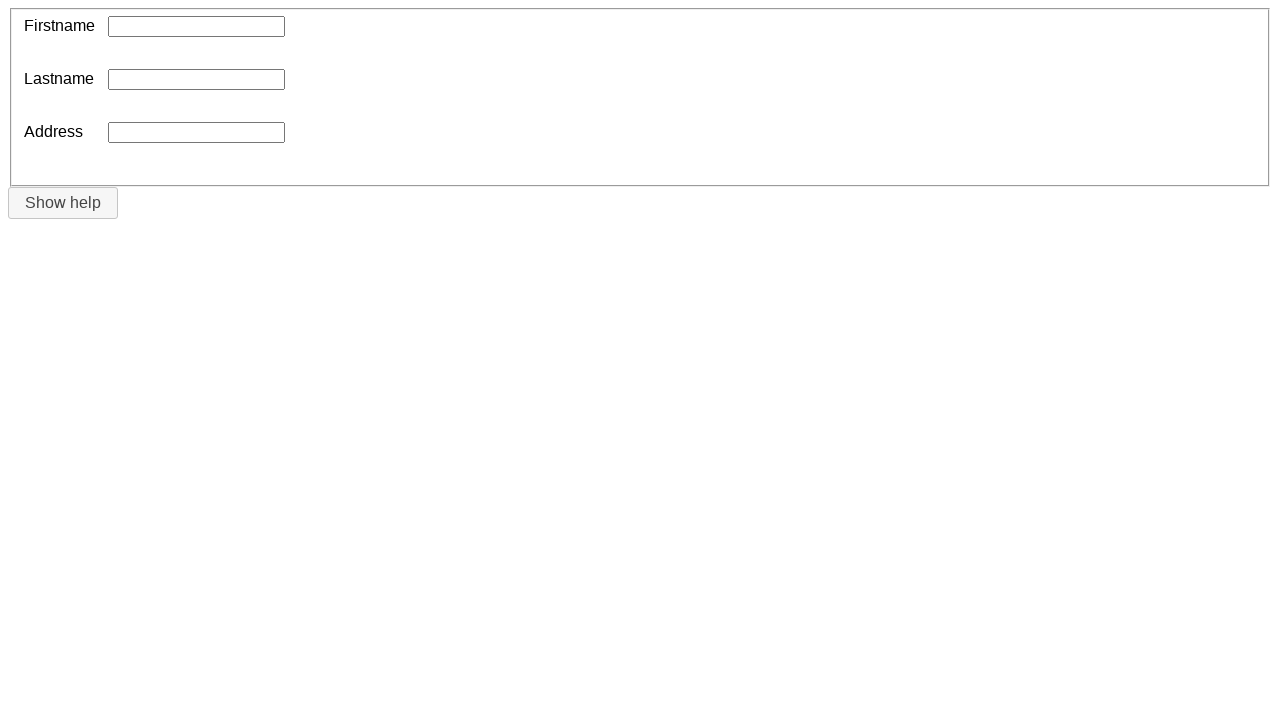

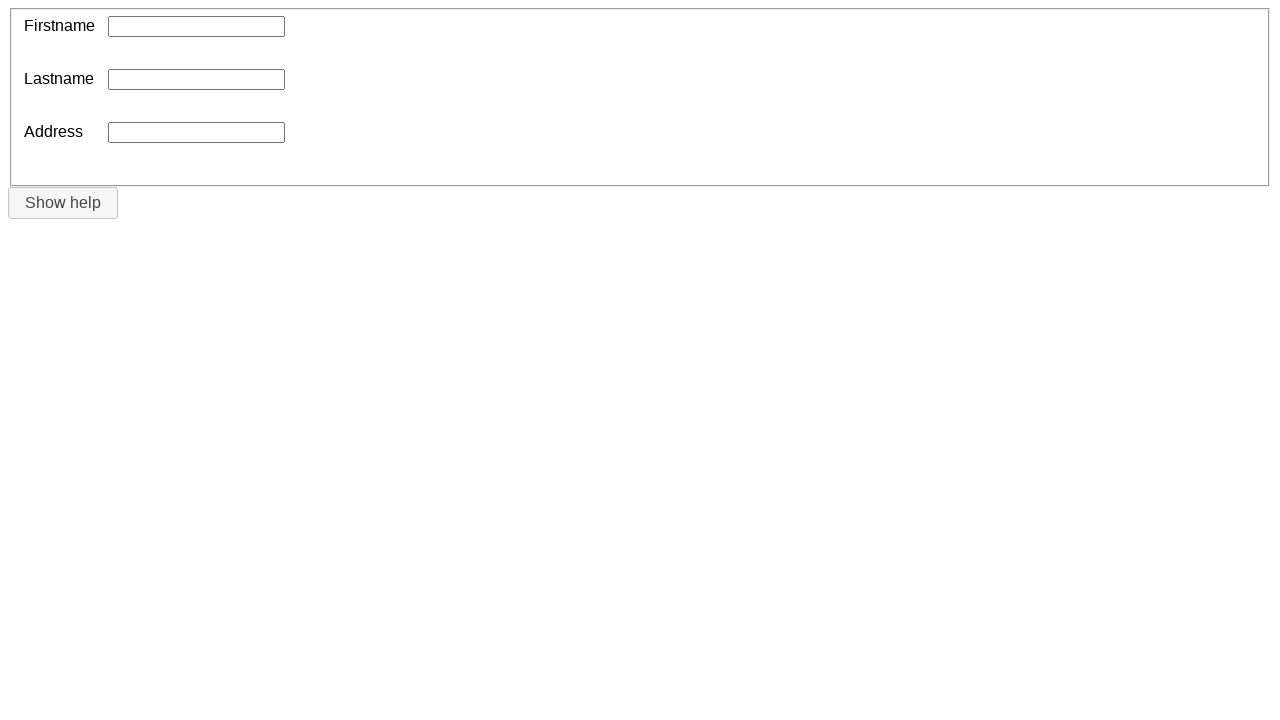